Tests filtering to display only active (non-completed) todo items

Starting URL: https://demo.playwright.dev/todomvc

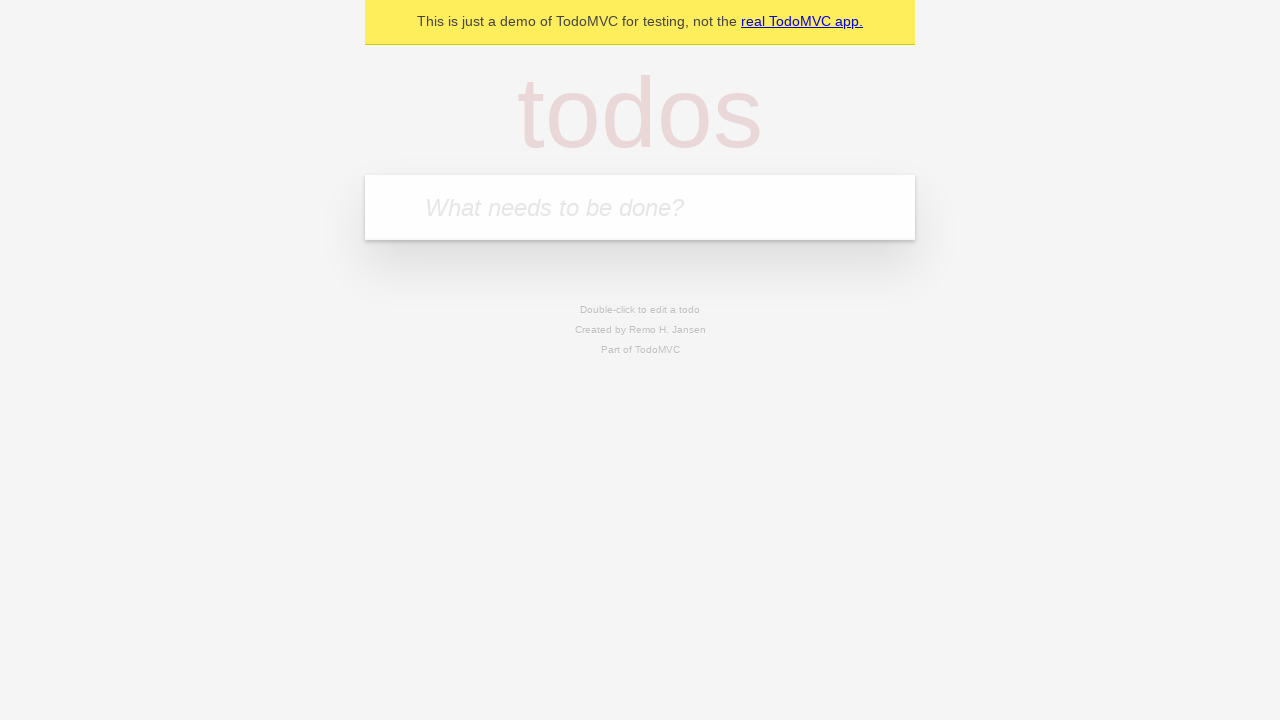

Filled new todo input with 'buy some cheese' on .new-todo
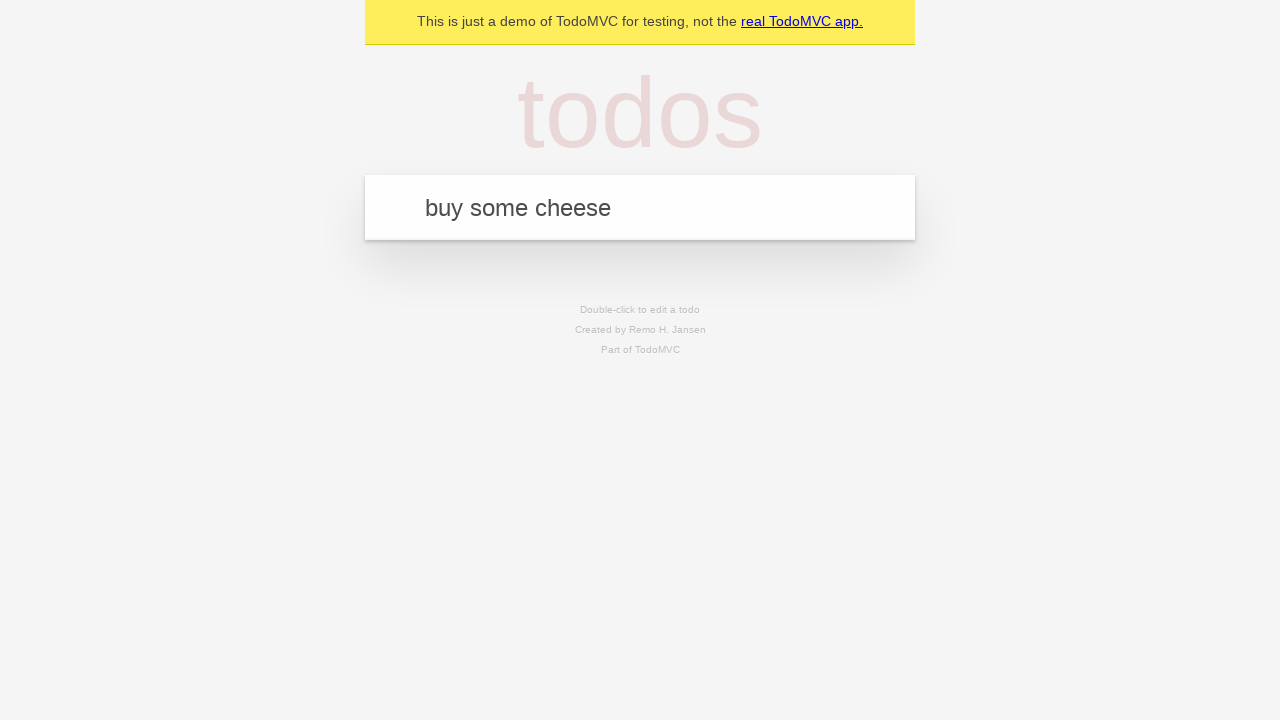

Pressed Enter to create first todo item on .new-todo
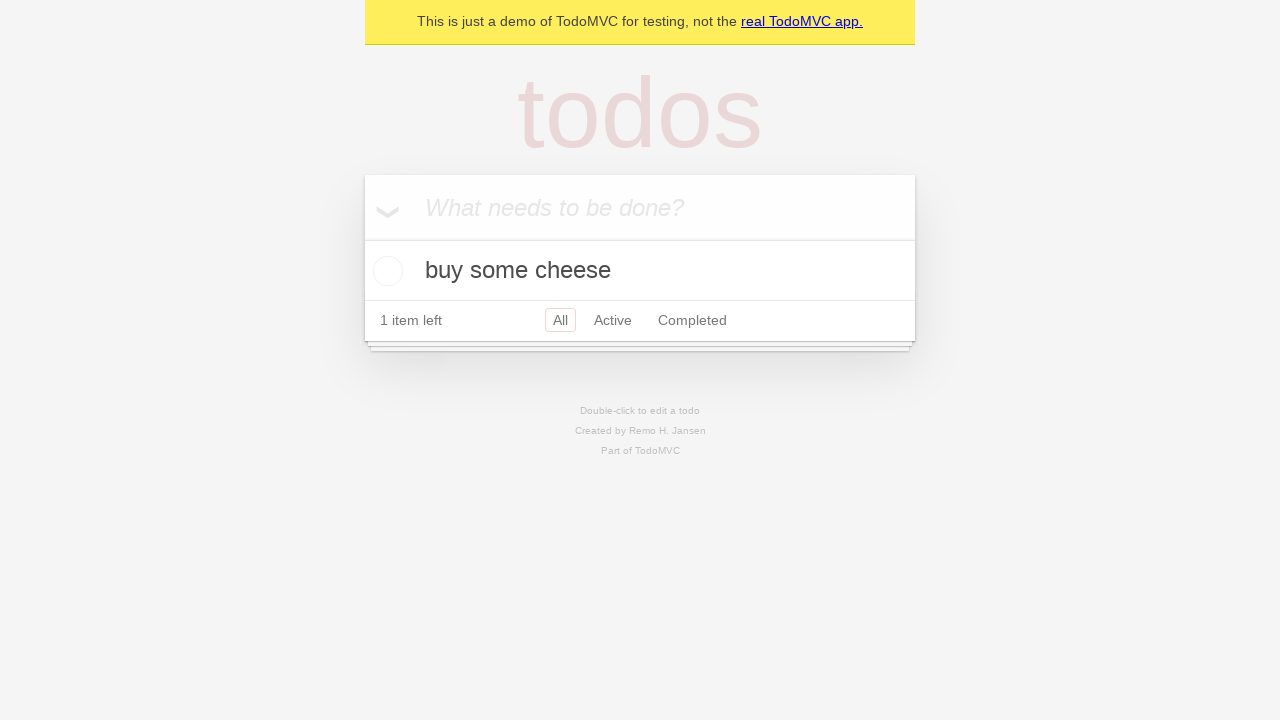

Filled new todo input with 'feed the cat' on .new-todo
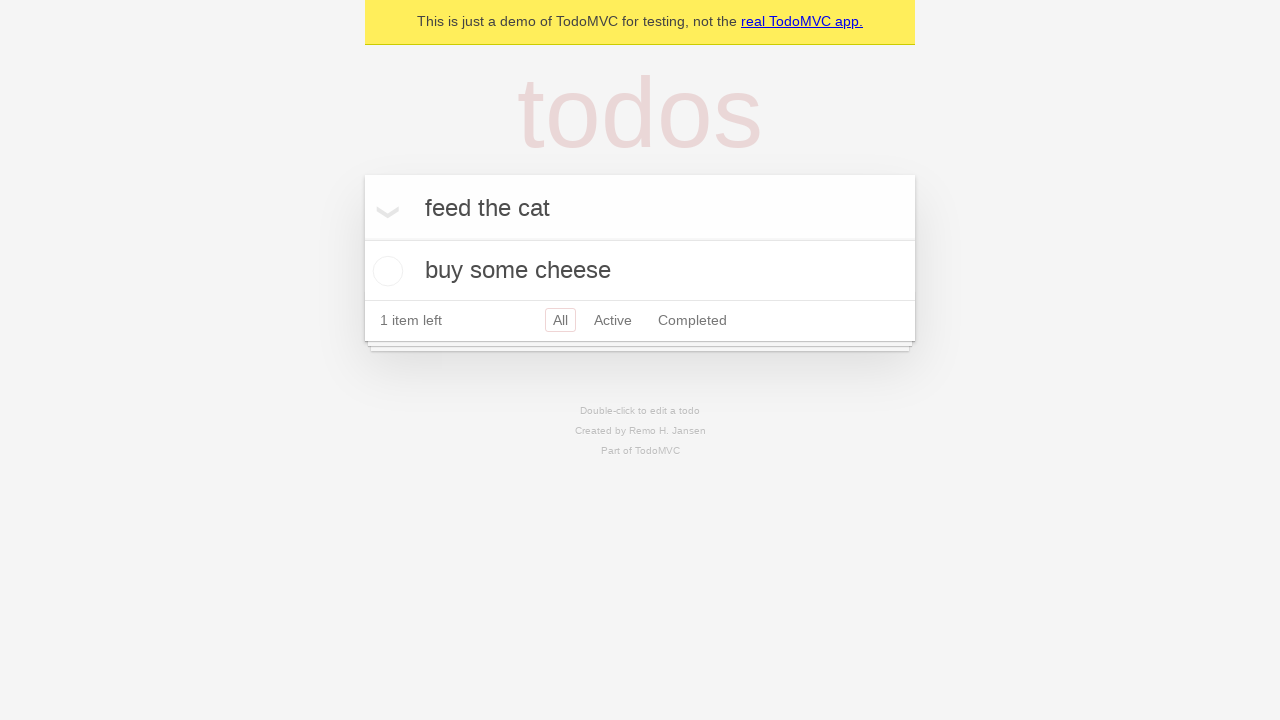

Pressed Enter to create second todo item on .new-todo
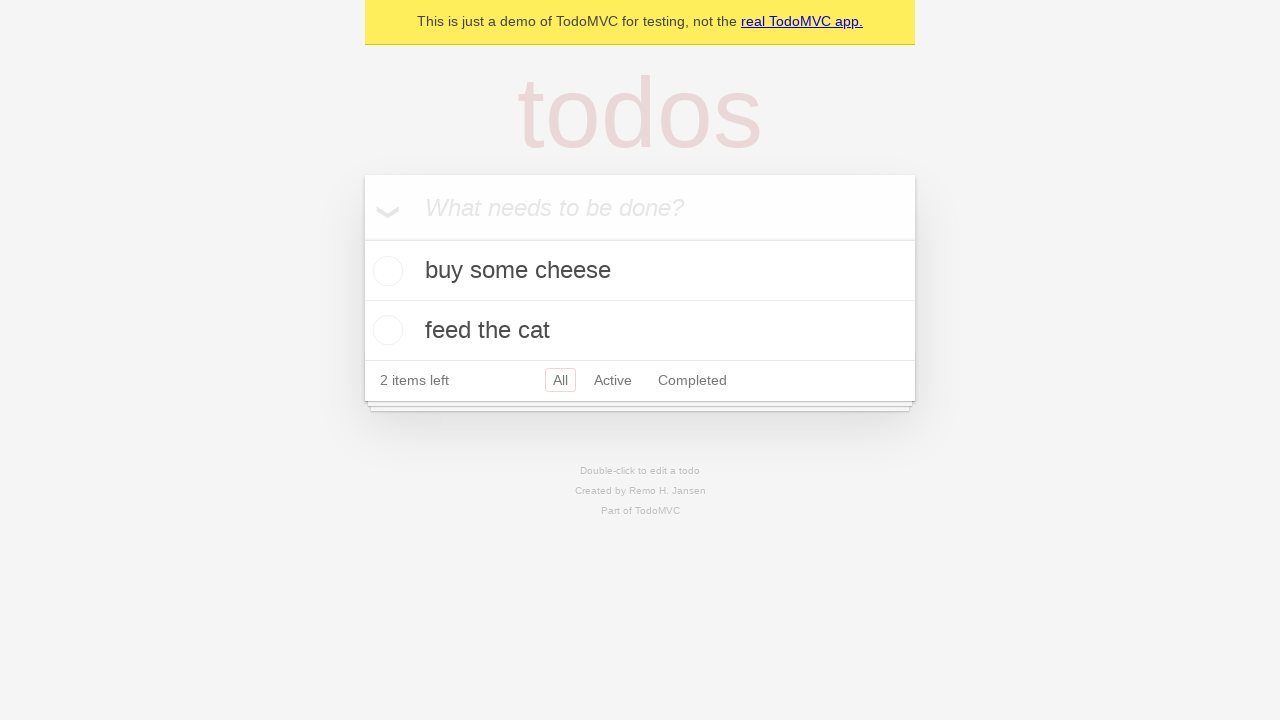

Filled new todo input with 'book a doctors appointment' on .new-todo
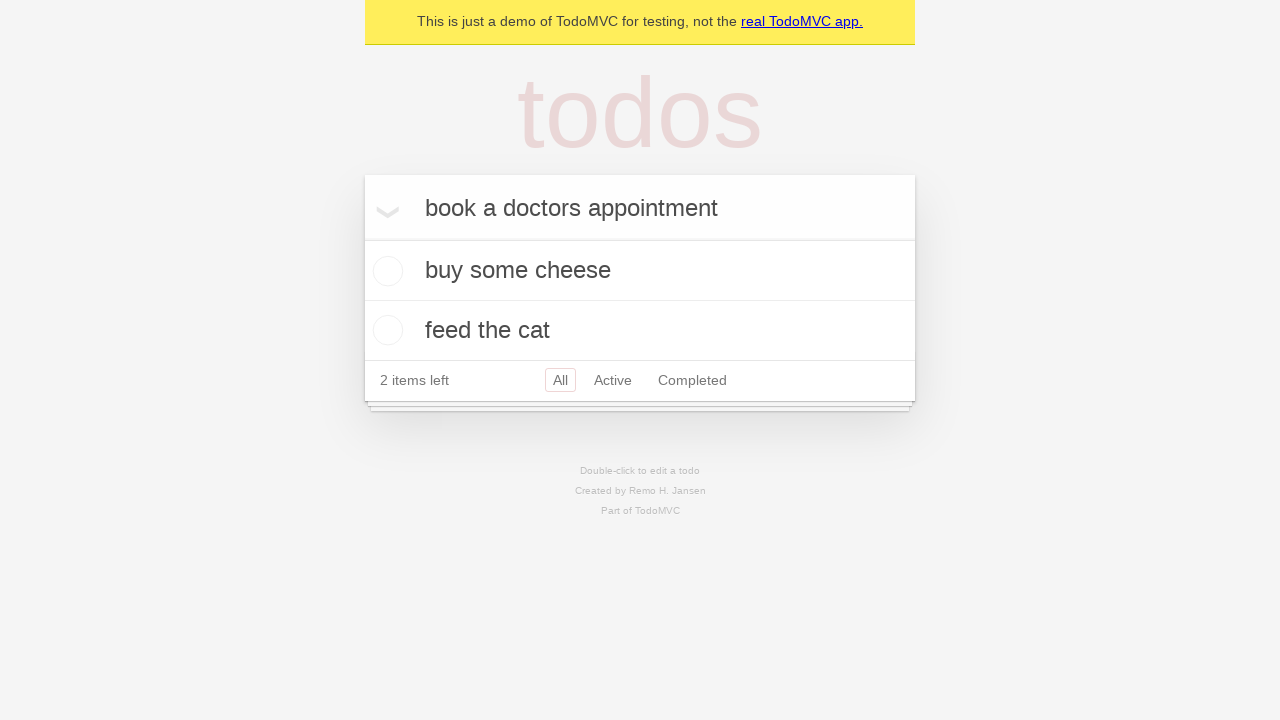

Pressed Enter to create third todo item on .new-todo
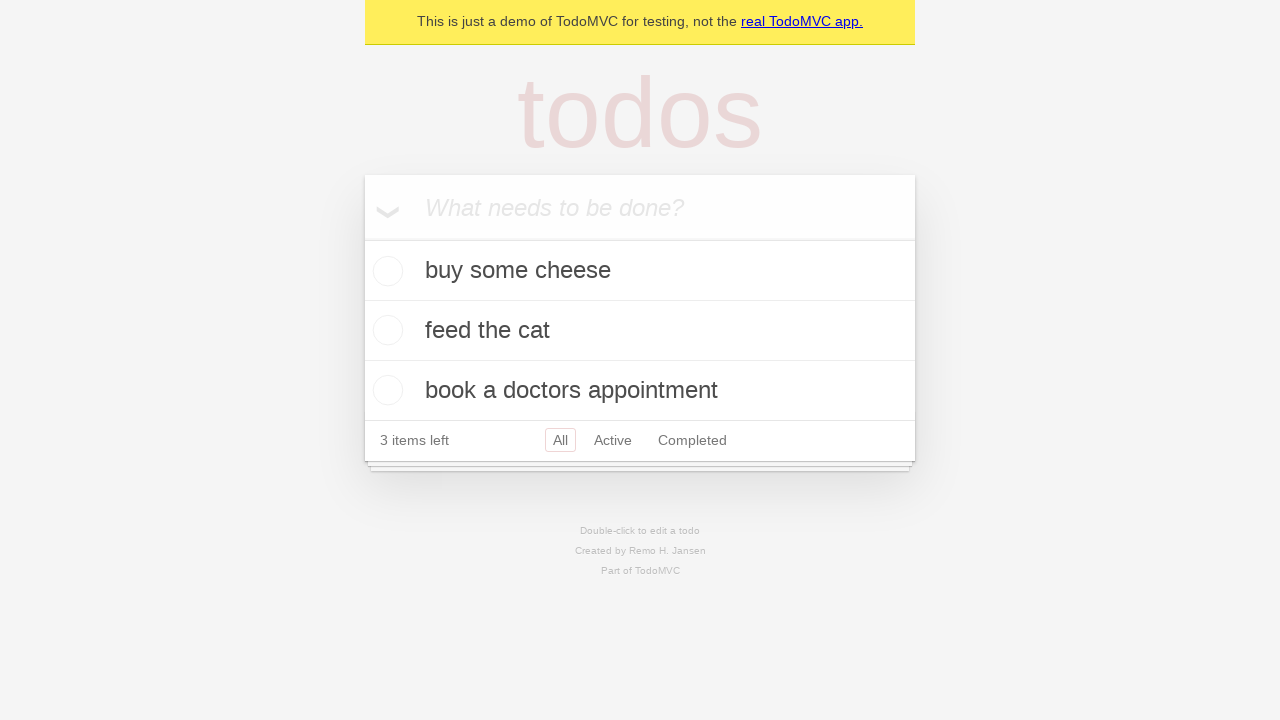

All three todo items loaded in the list
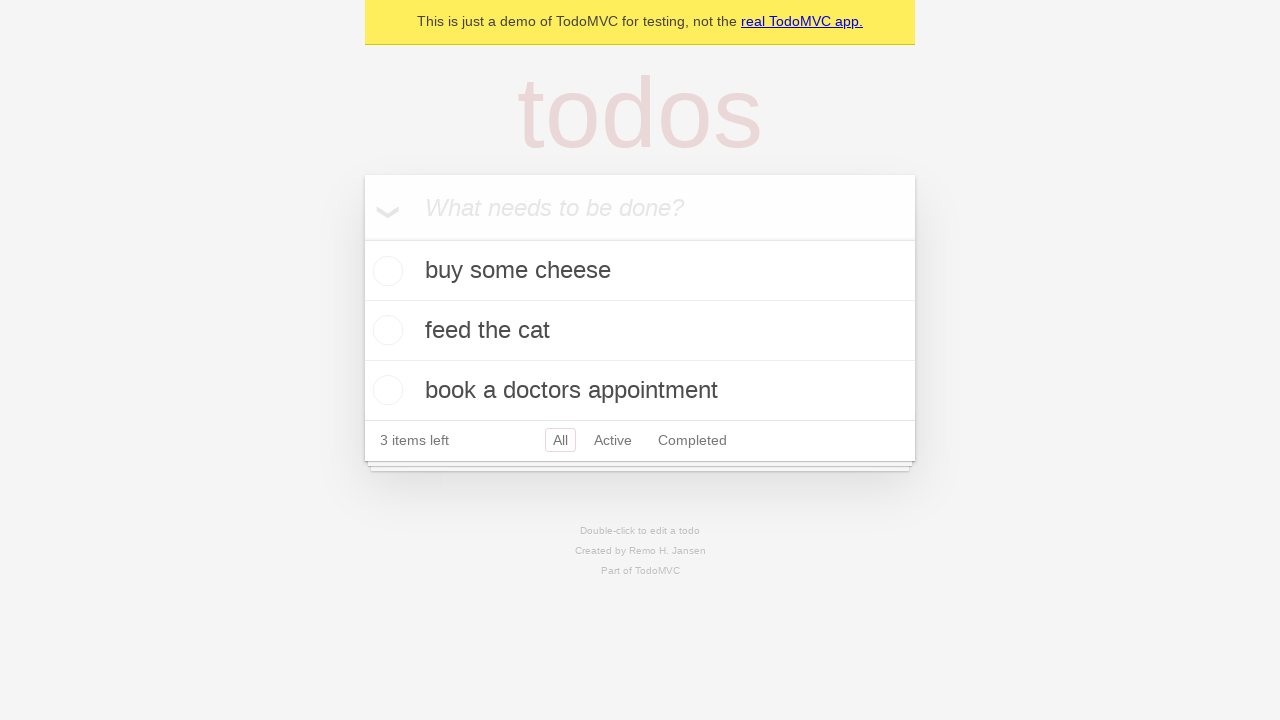

Marked second todo item (feed the cat) as completed at (385, 330) on .todo-list li .toggle >> nth=1
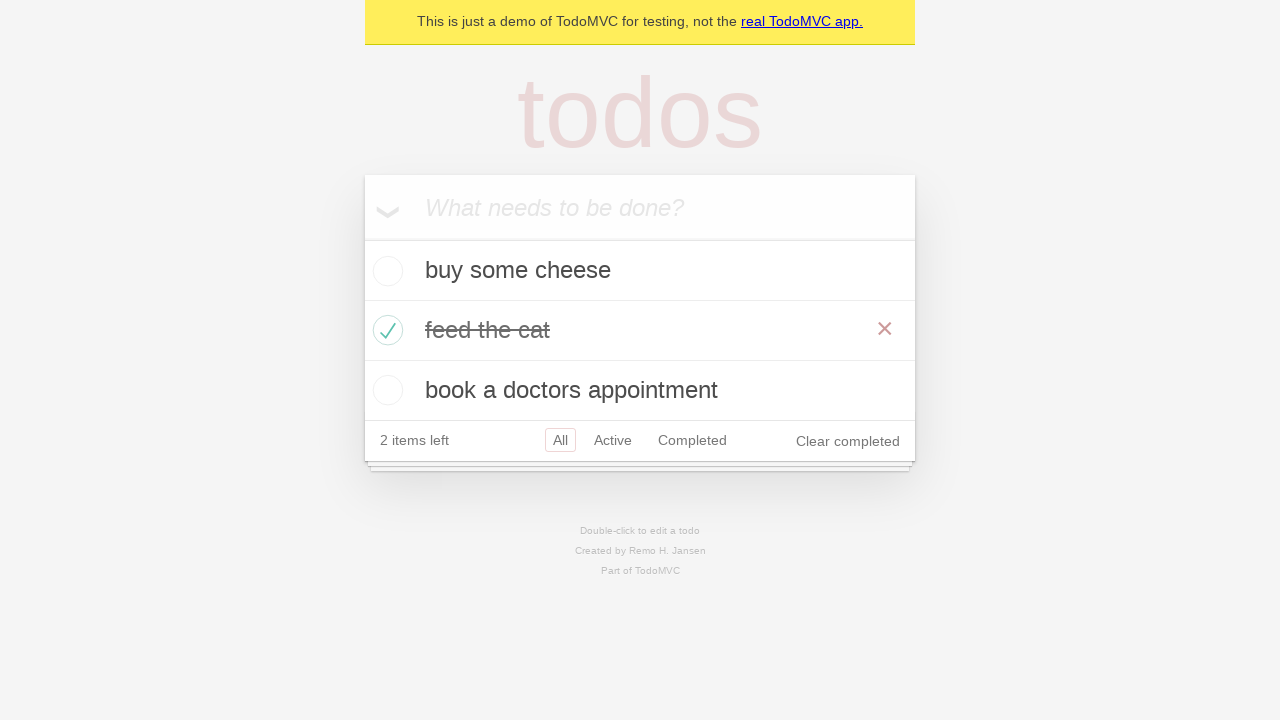

Clicked Active filter to display only non-completed todo items at (613, 440) on .filters >> text=Active
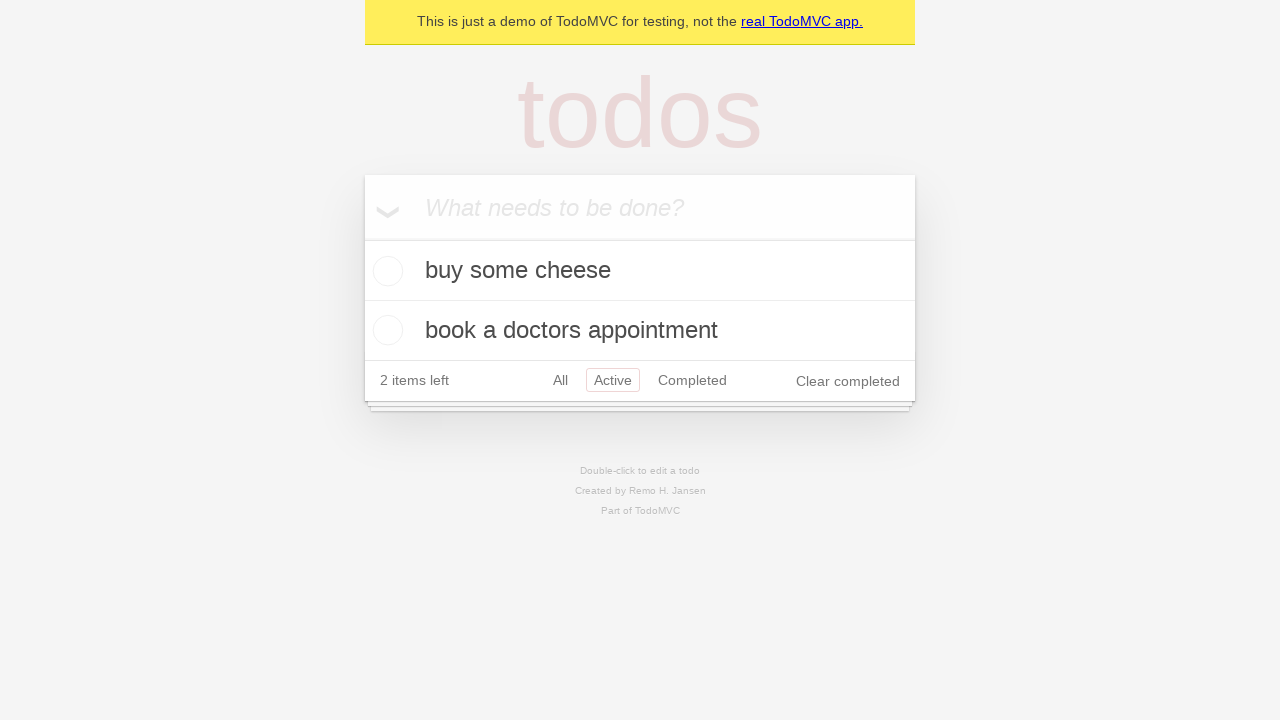

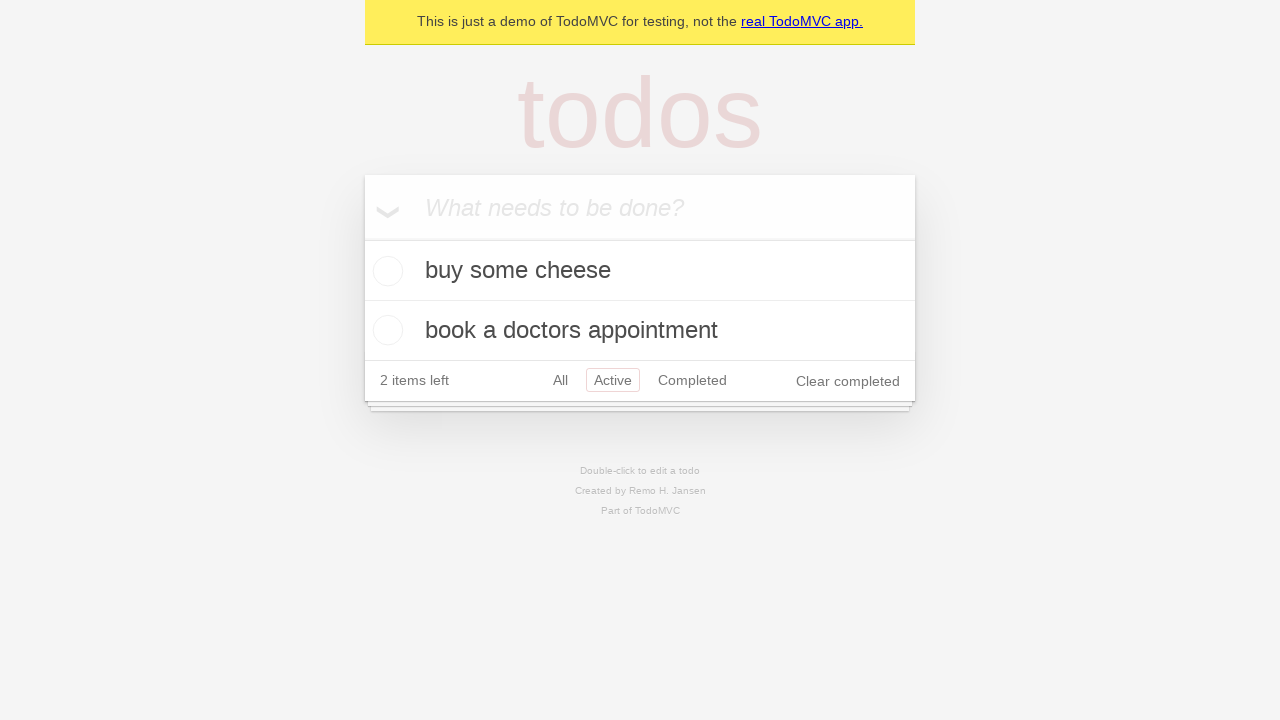